Tests that Clear completed button is hidden when no completed items exist

Starting URL: https://demo.playwright.dev/todomvc

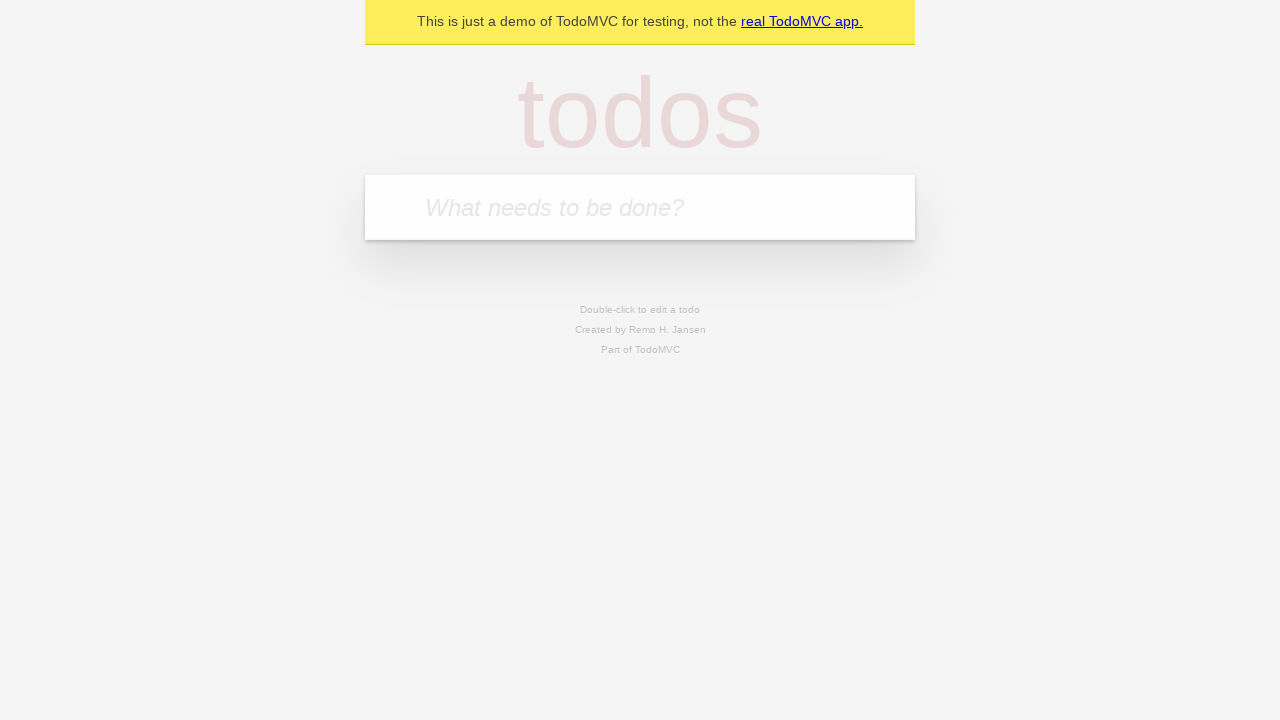

Navigated to TodoMVC application
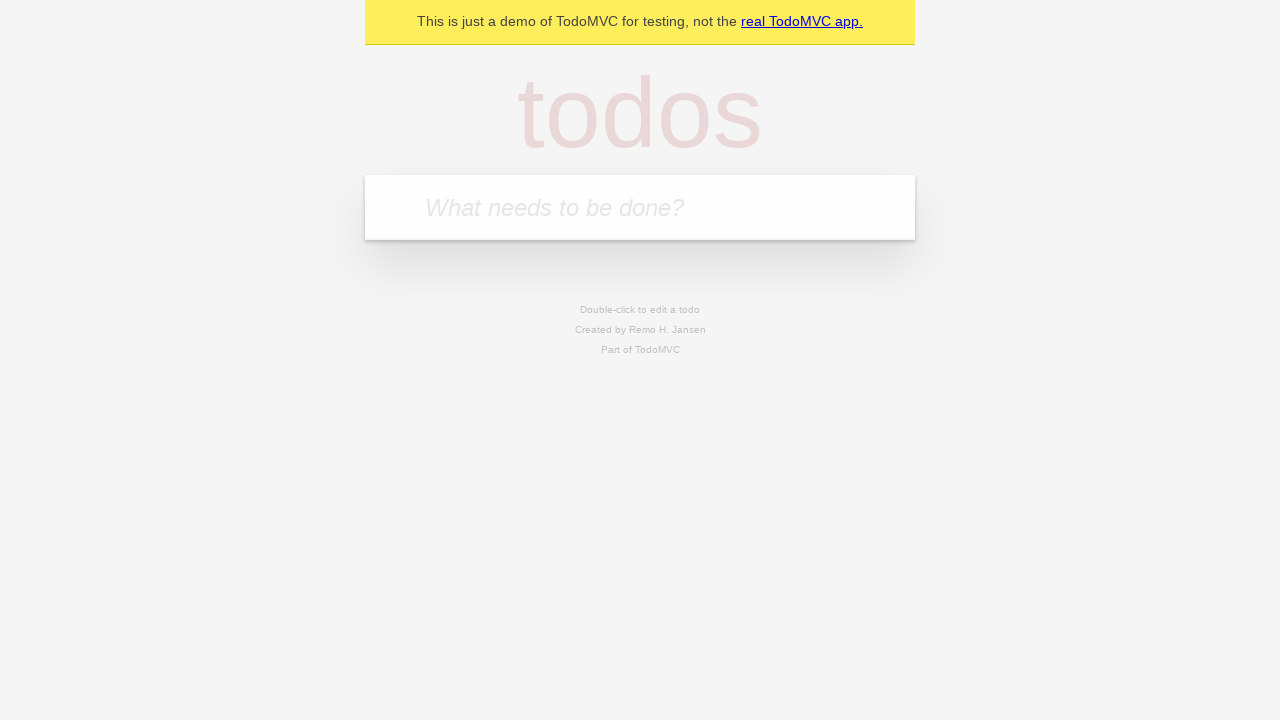

Filled todo input with 'buy some cheese' on internal:attr=[placeholder="What needs to be done?"i]
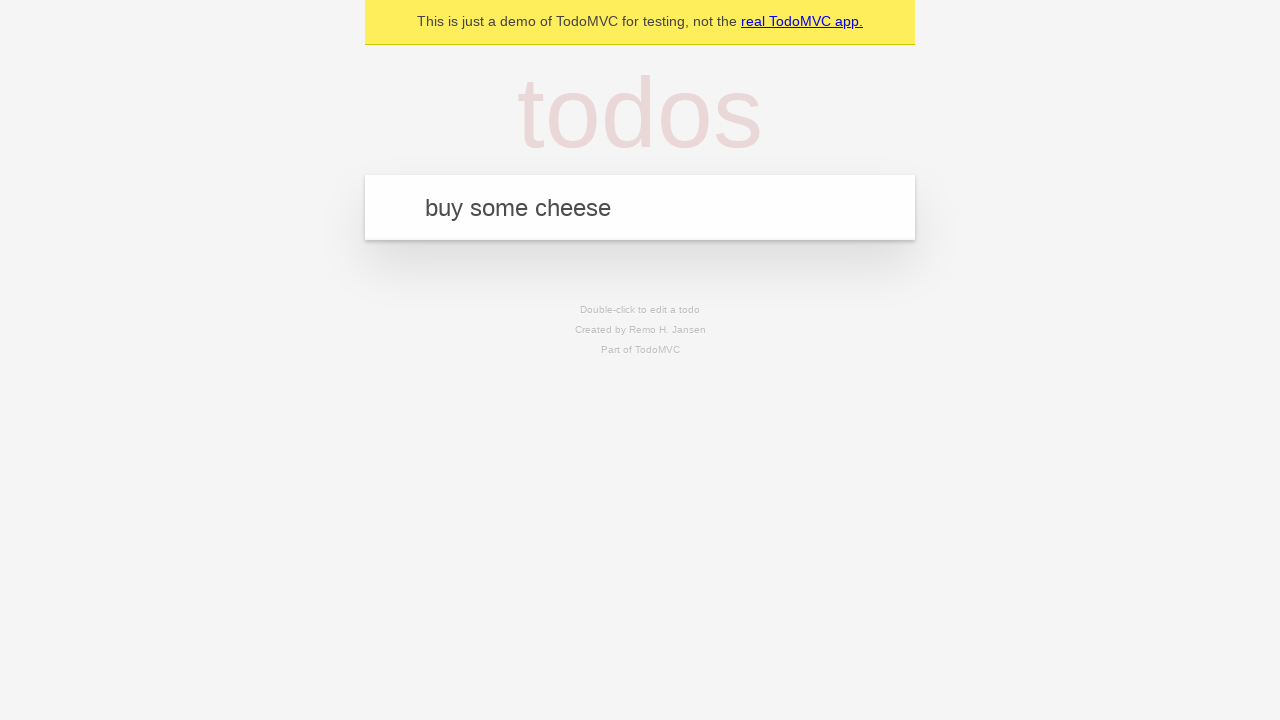

Pressed Enter to add first todo on internal:attr=[placeholder="What needs to be done?"i]
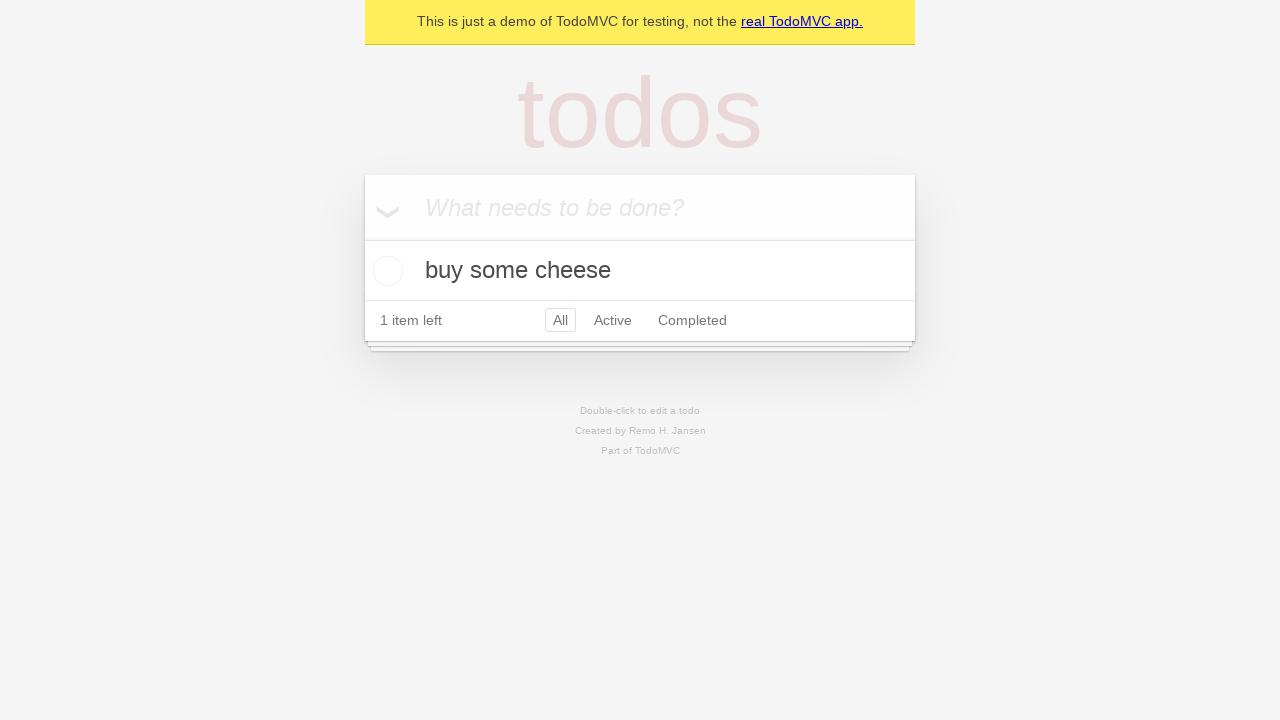

Filled todo input with 'feed the cat' on internal:attr=[placeholder="What needs to be done?"i]
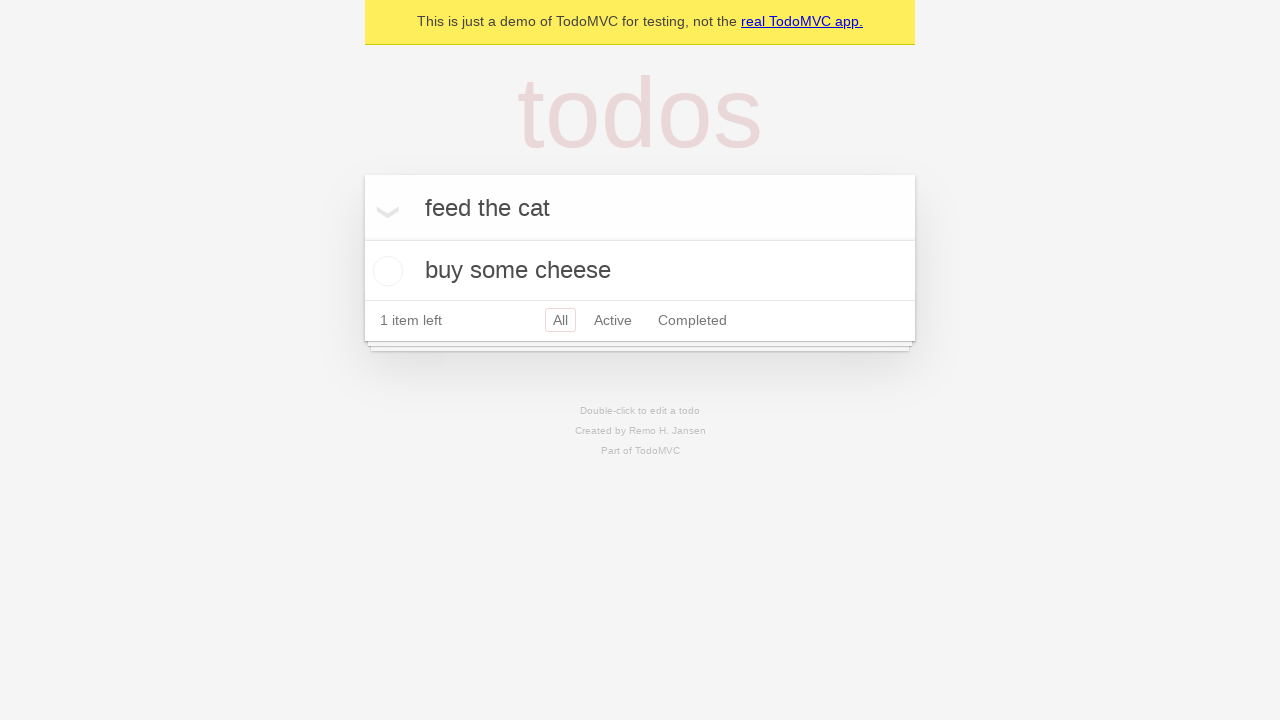

Pressed Enter to add second todo on internal:attr=[placeholder="What needs to be done?"i]
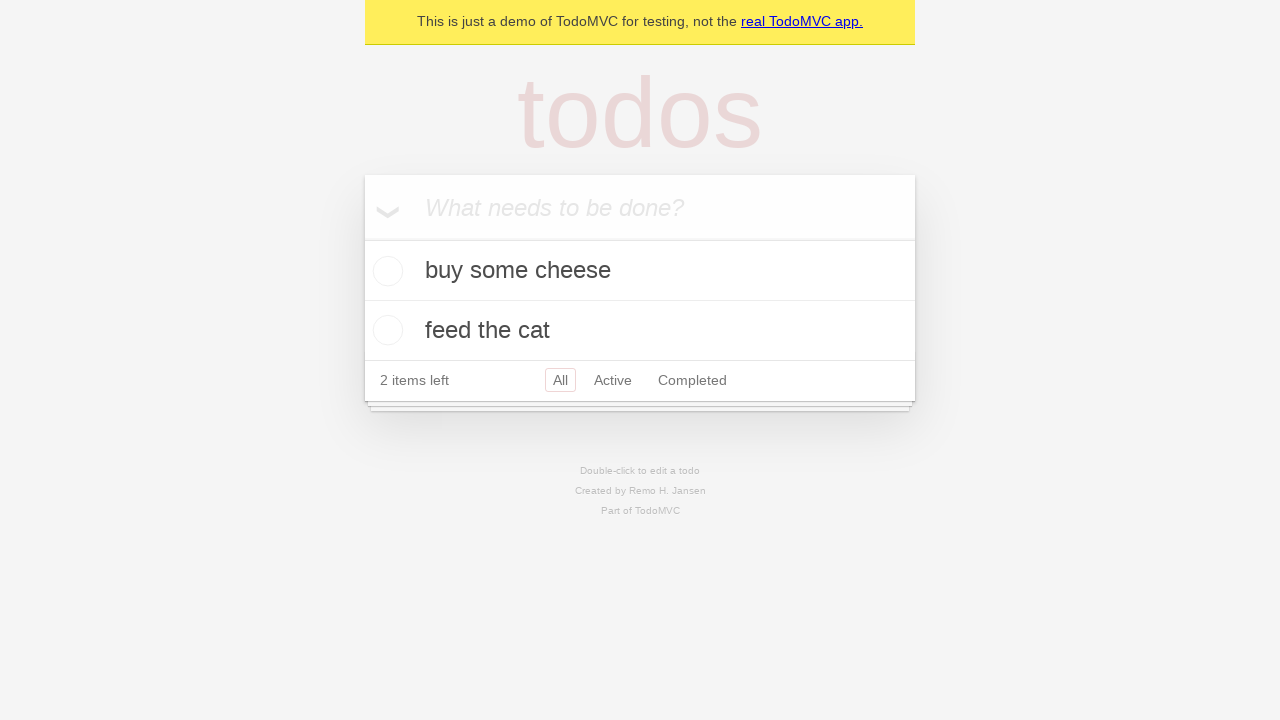

Filled todo input with 'book a doctors appointment' on internal:attr=[placeholder="What needs to be done?"i]
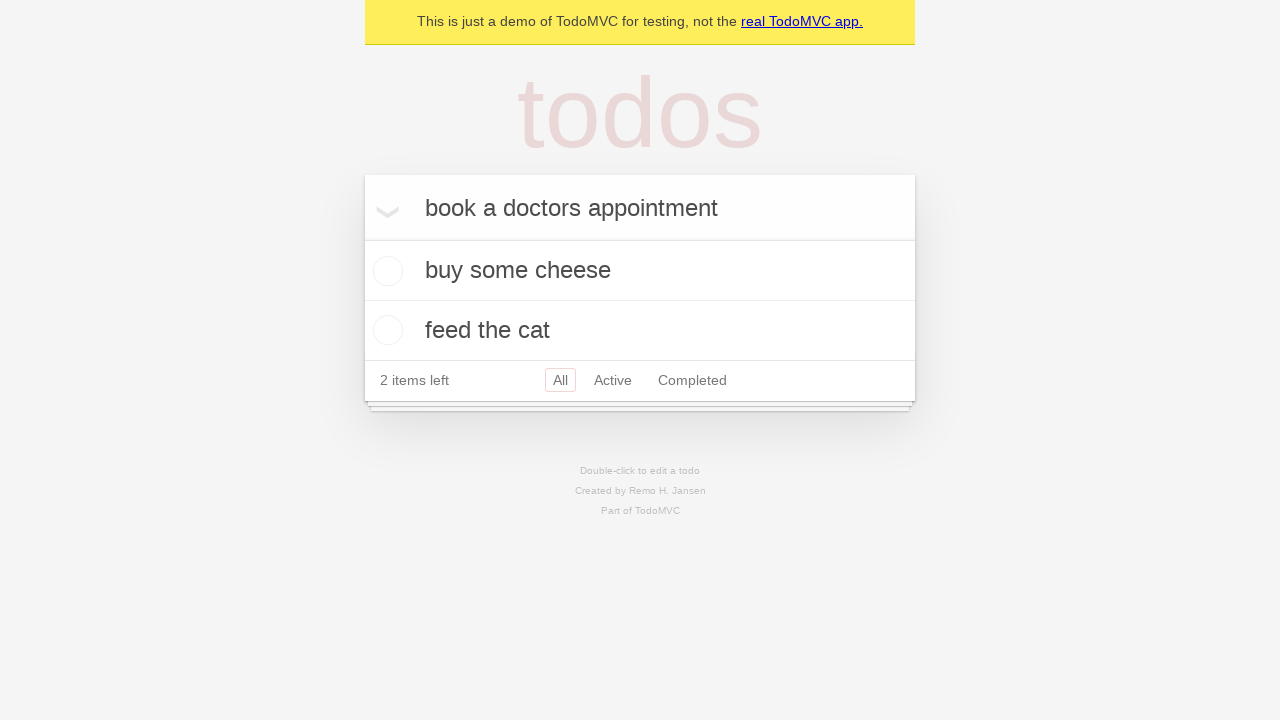

Pressed Enter to add third todo on internal:attr=[placeholder="What needs to be done?"i]
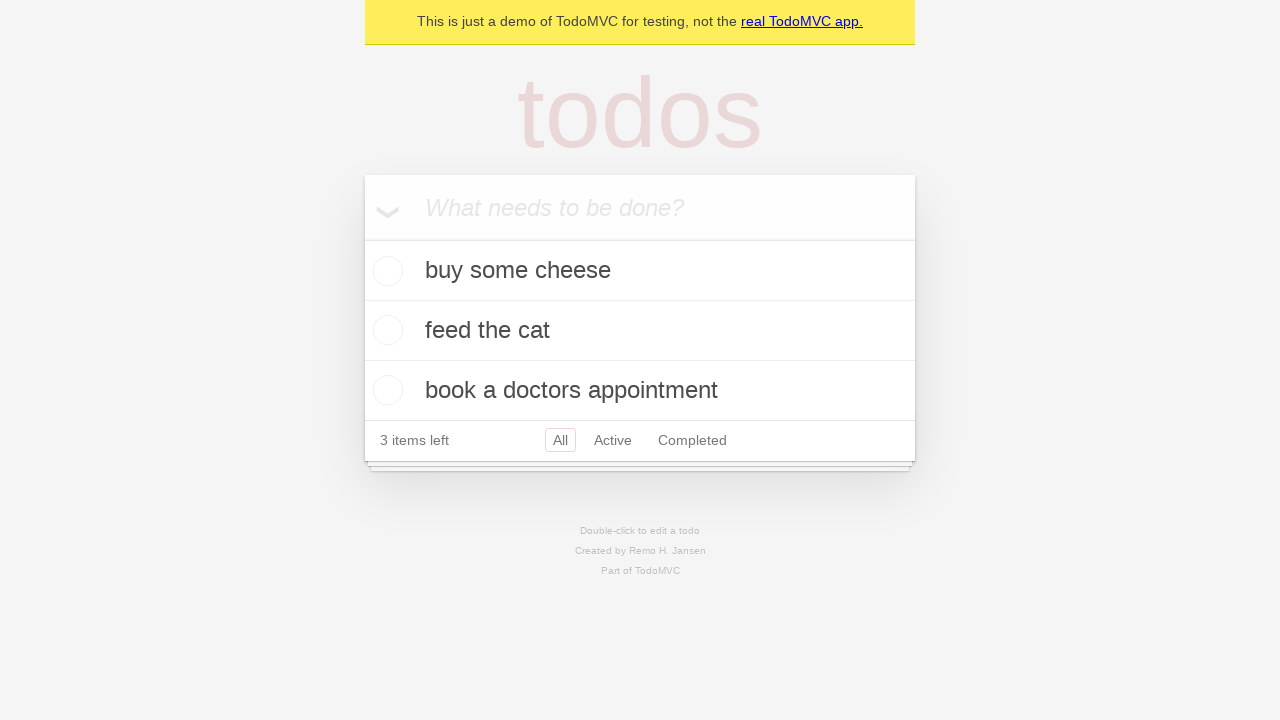

Checked first todo item as completed at (385, 271) on .todo-list li .toggle >> nth=0
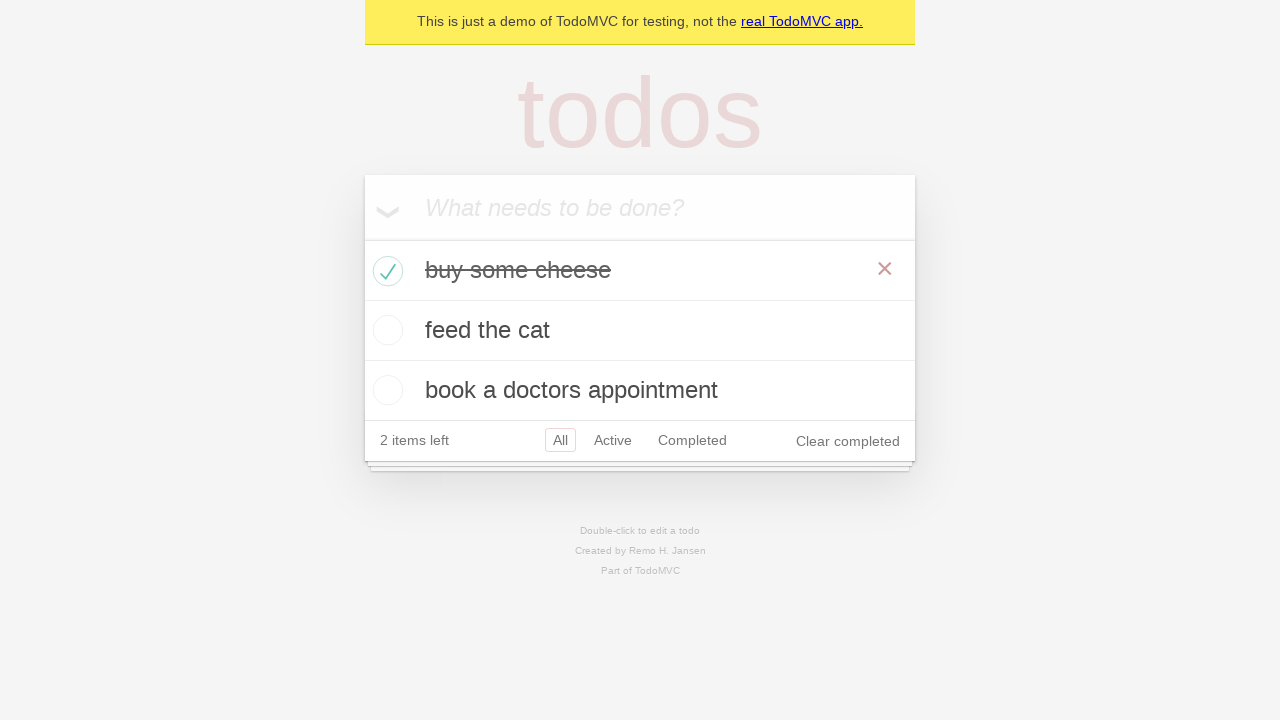

Clicked Clear completed button at (848, 441) on internal:role=button[name="Clear completed"i]
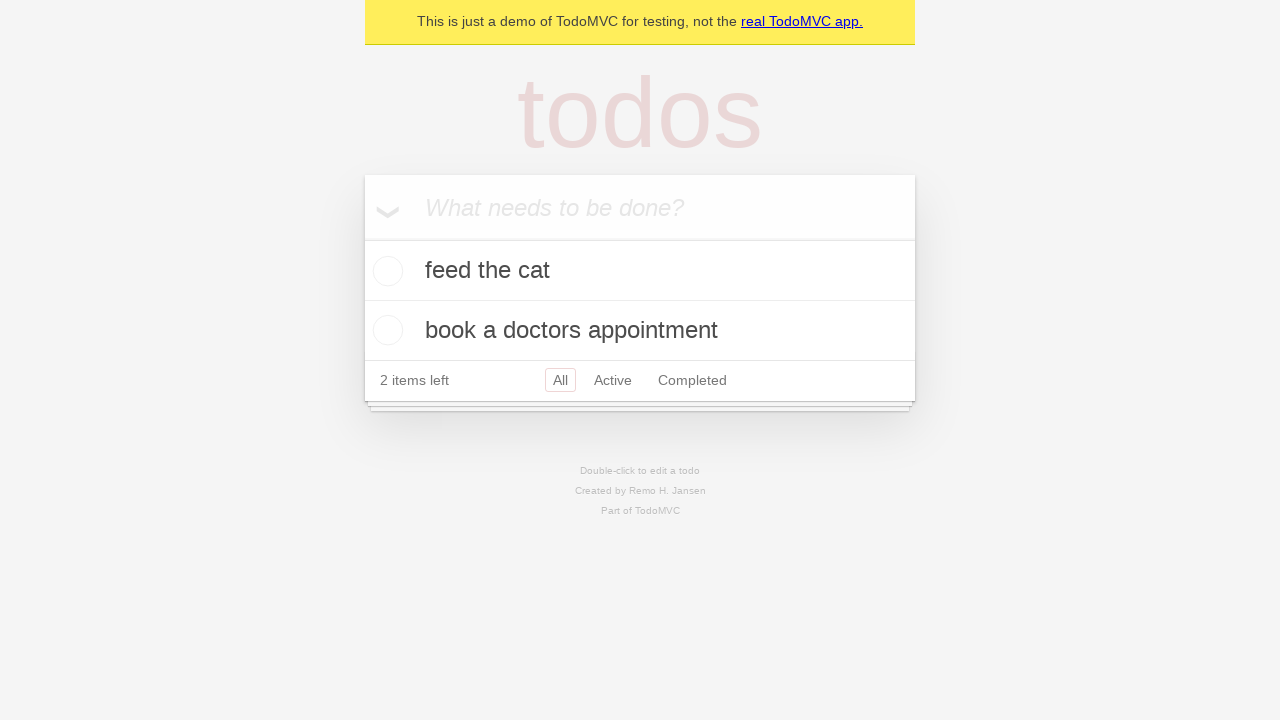

Waited 500ms for UI to update
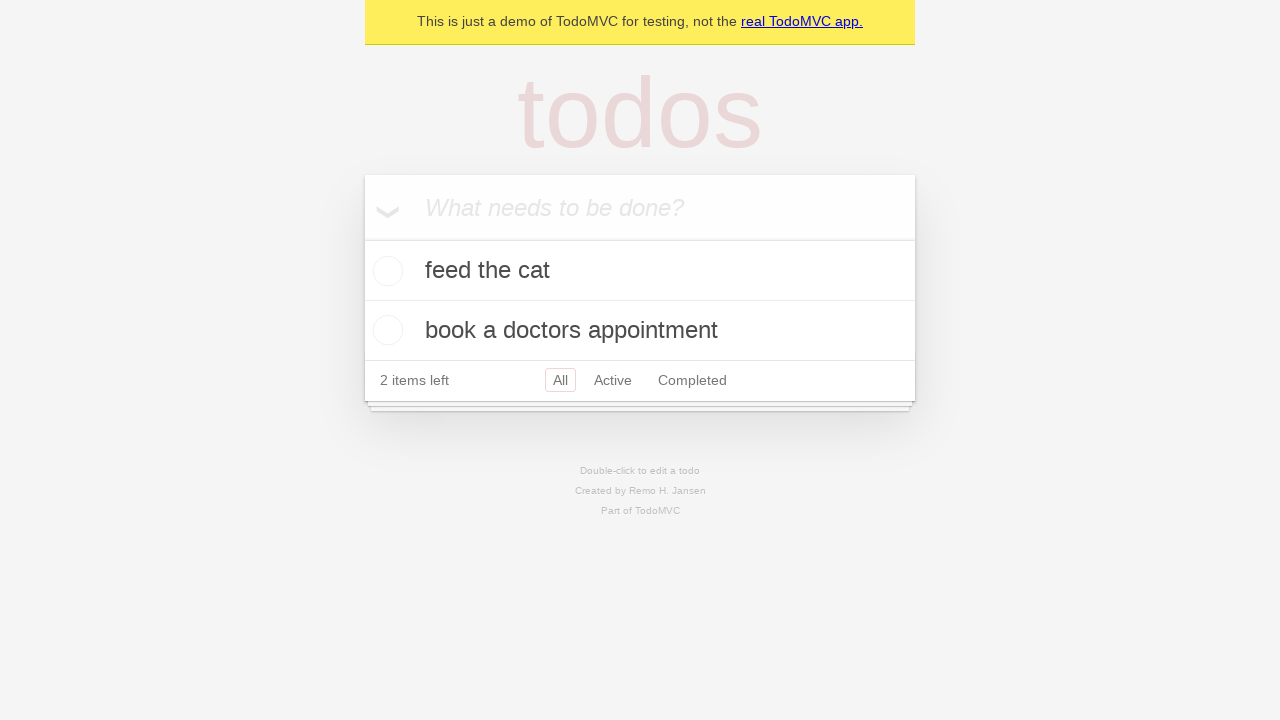

Verified Clear completed button is now hidden
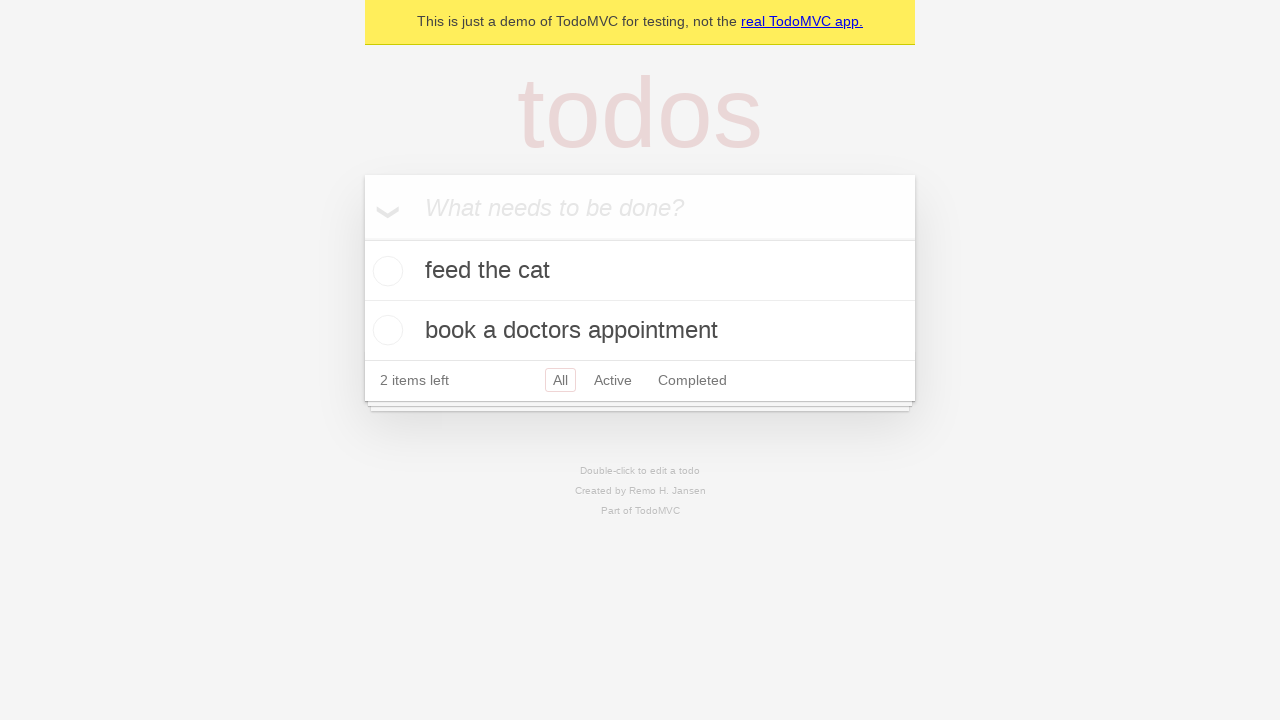

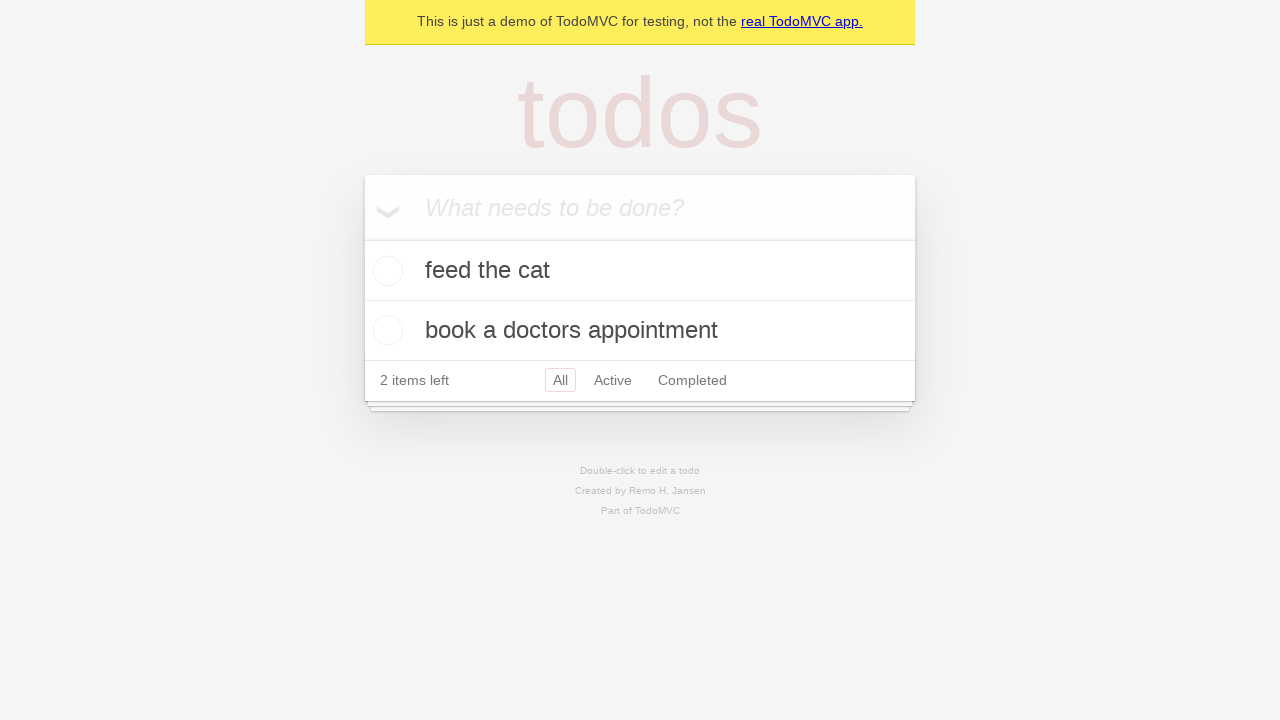